Tests email field validation on a registration form by entering an invalid email address without the '@' symbol and submitting the form to verify browser validation triggers.

Starting URL: https://demoqa.com/automation-practice-form

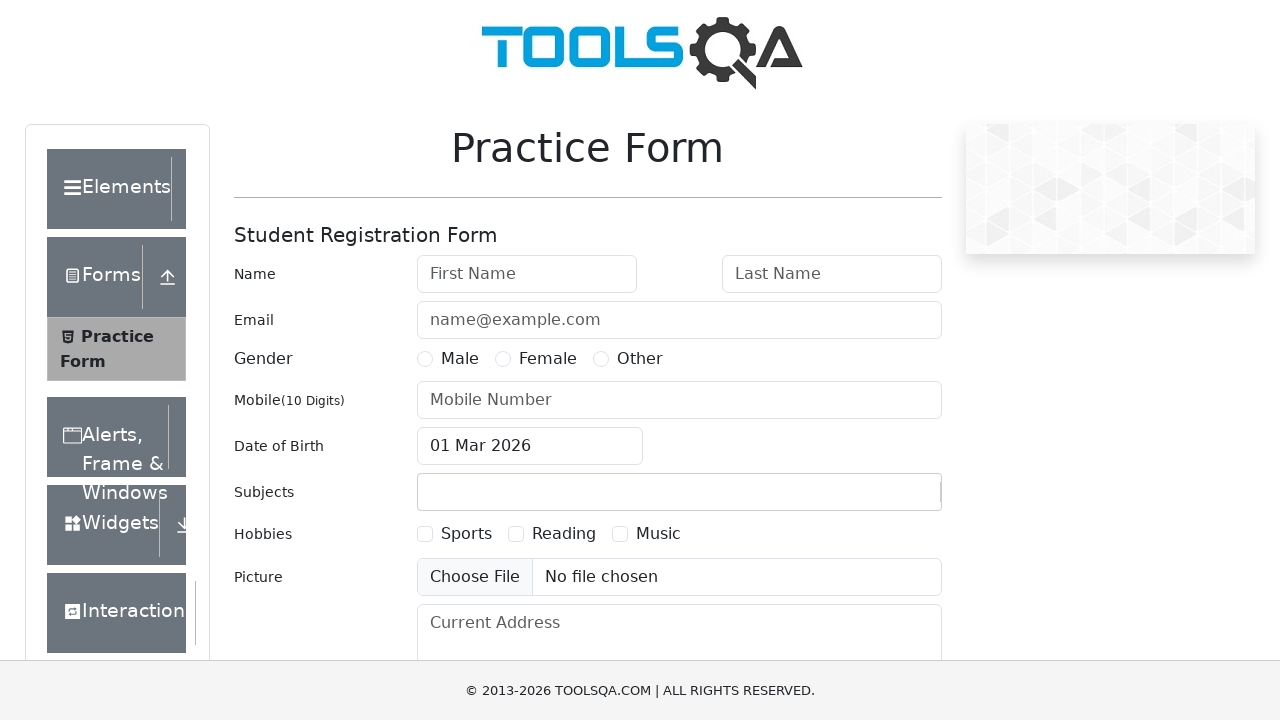

Filled email field with invalid email 'invalid-email' (missing '@' symbol) on #userEmail
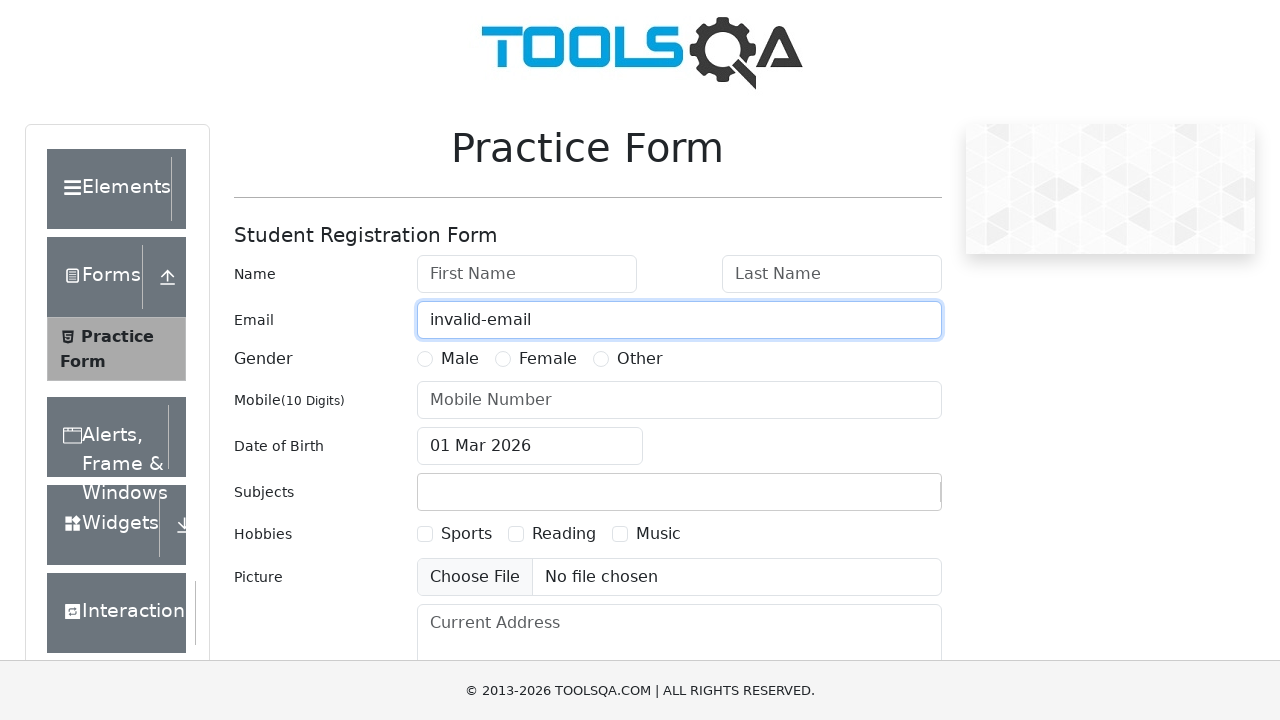

Scrolled submit button into view
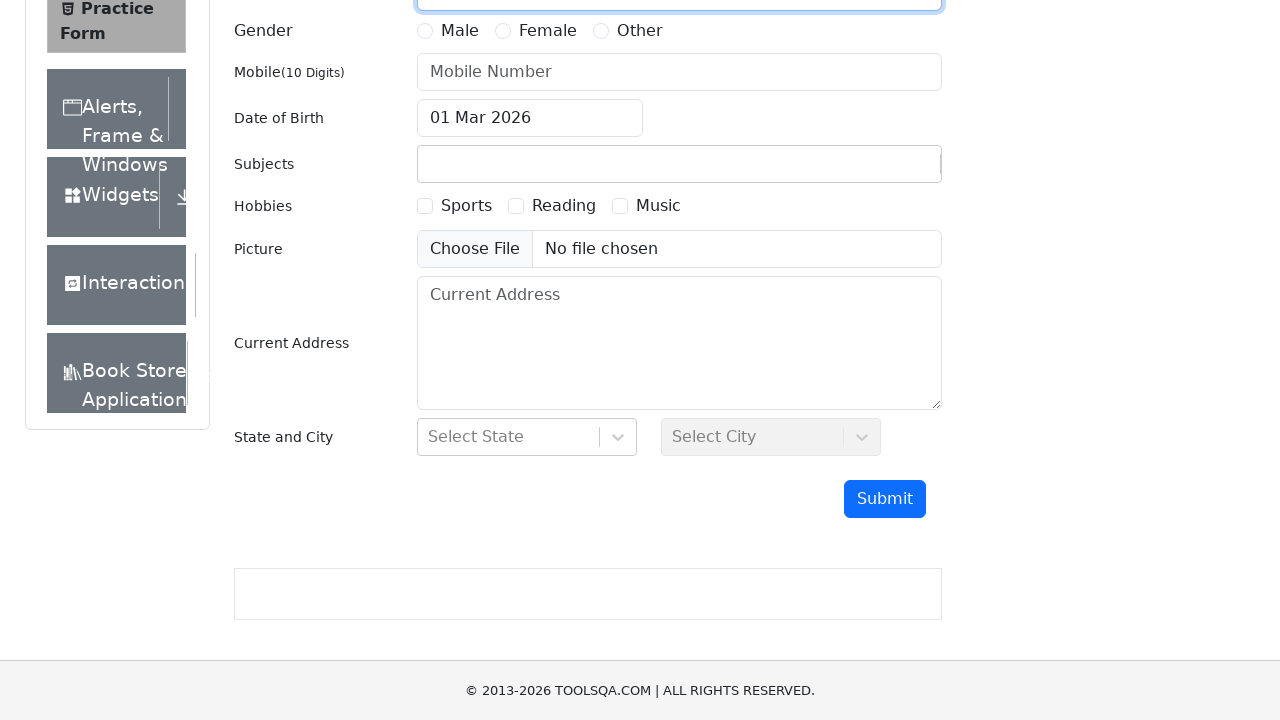

Clicked submit button to attempt form submission at (885, 499) on #submit
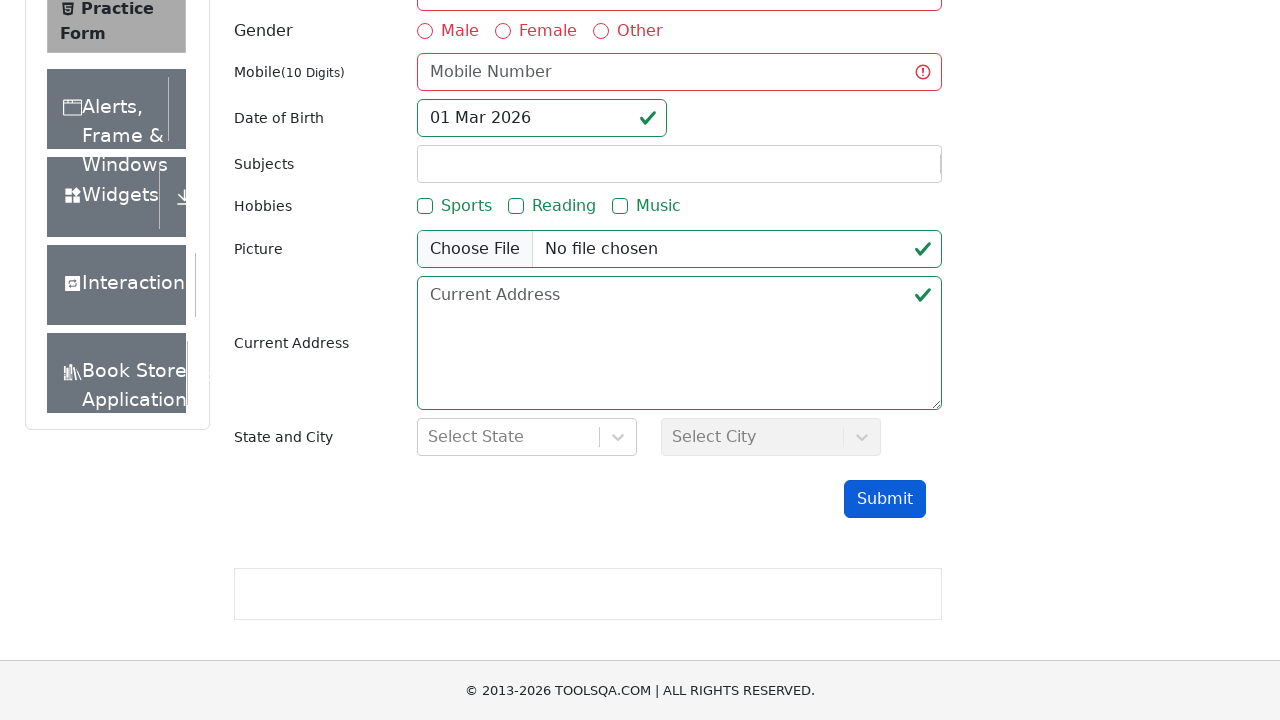

Verified email field is in invalid state - browser validation triggered
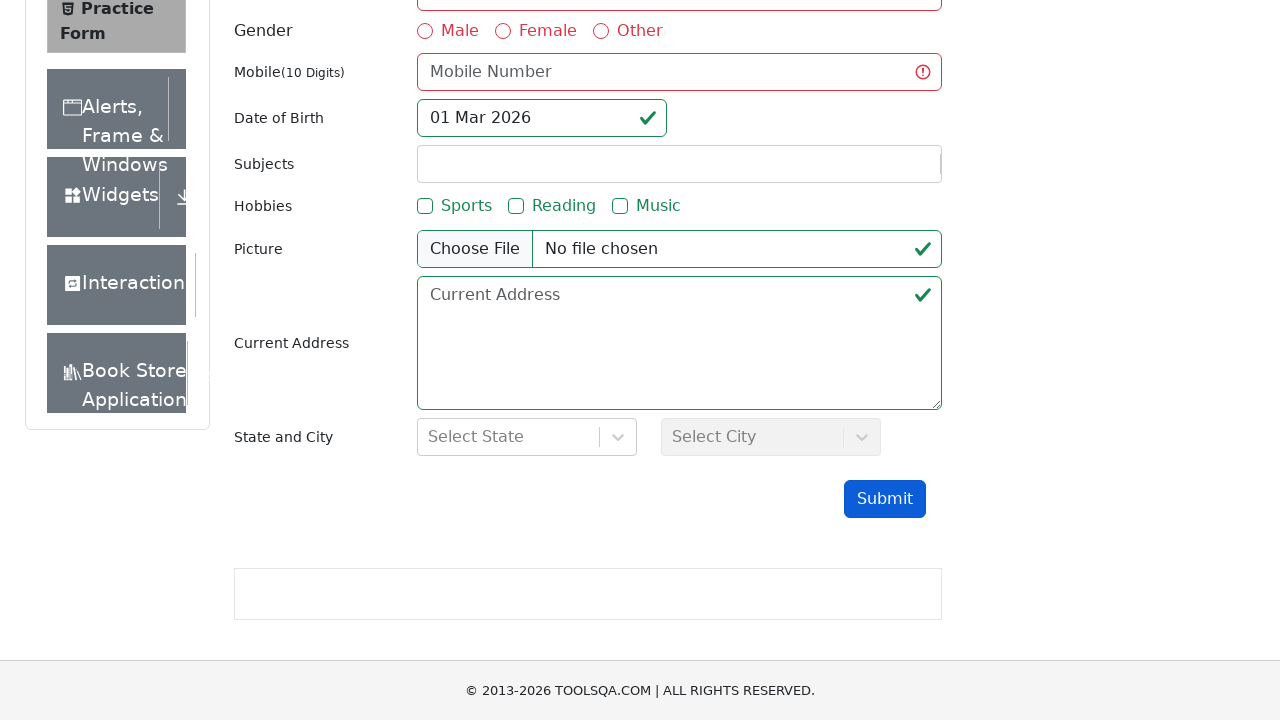

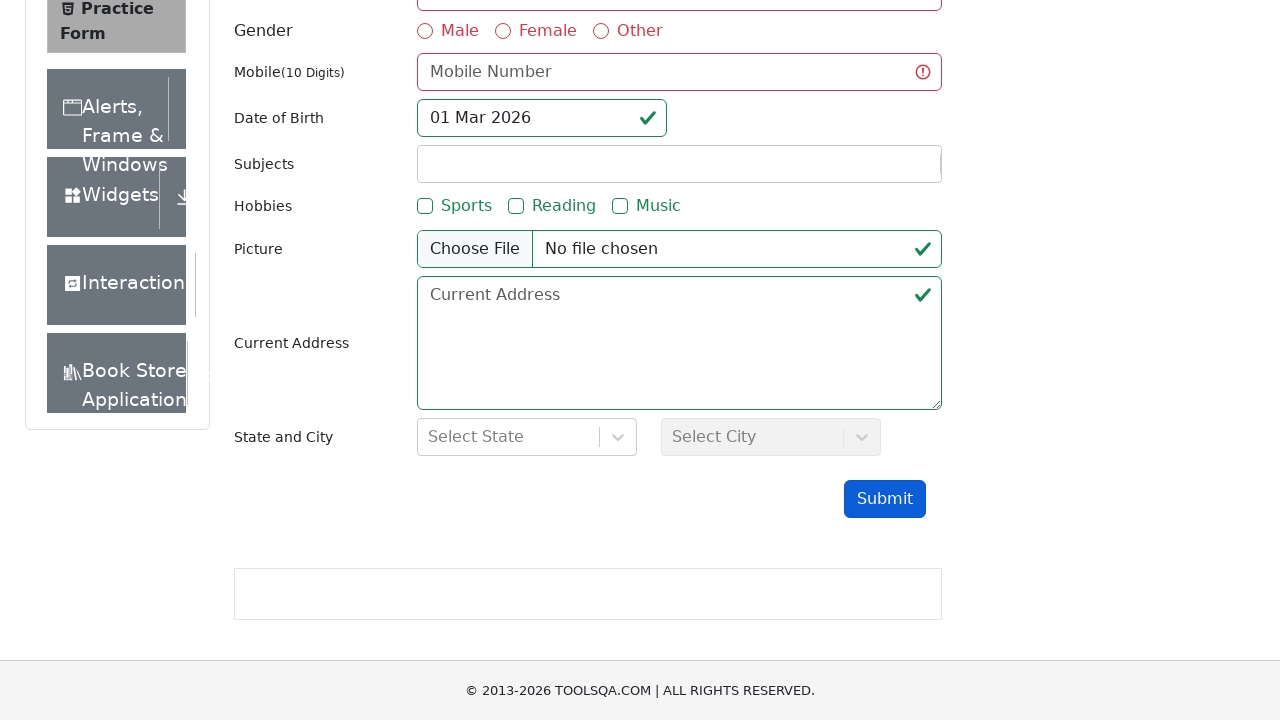